Tests dynamic element interaction by clicking a reveal button, waiting for a hidden input to become interactable, filling it with text, and verifying the input value.

Starting URL: https://www.selenium.dev/selenium/web/dynamic.html

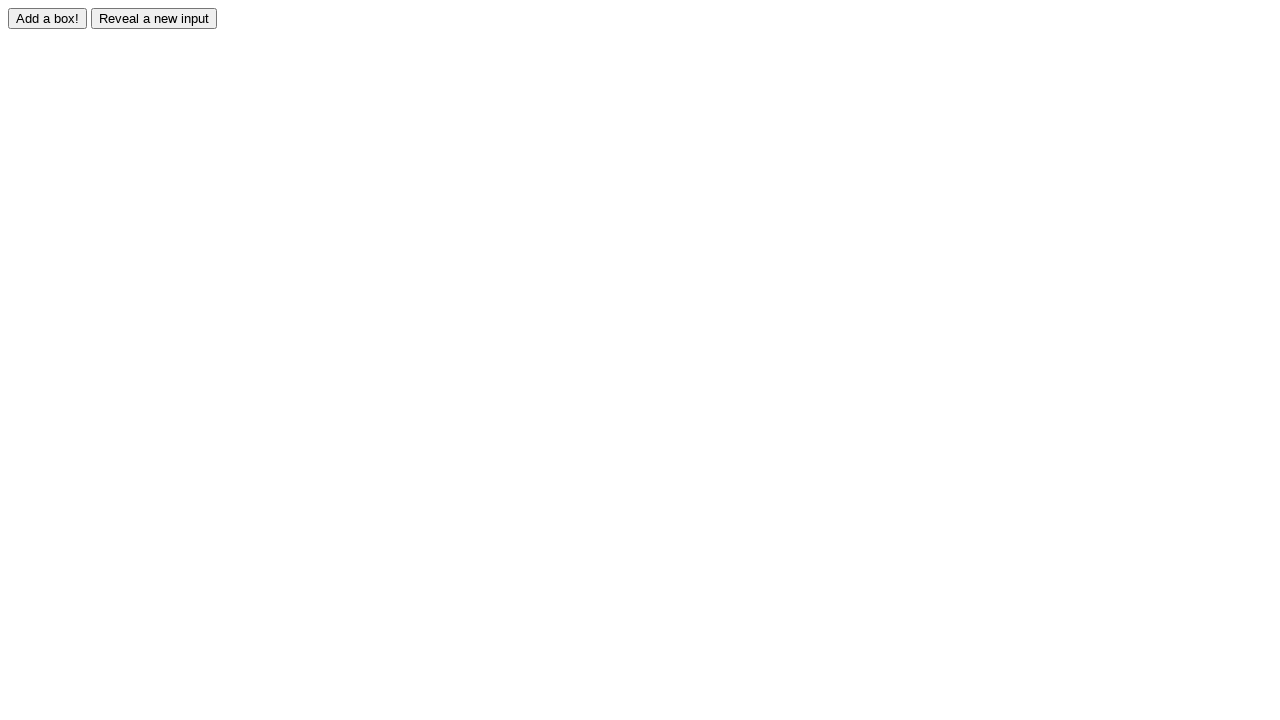

Navigated to dynamic element test page
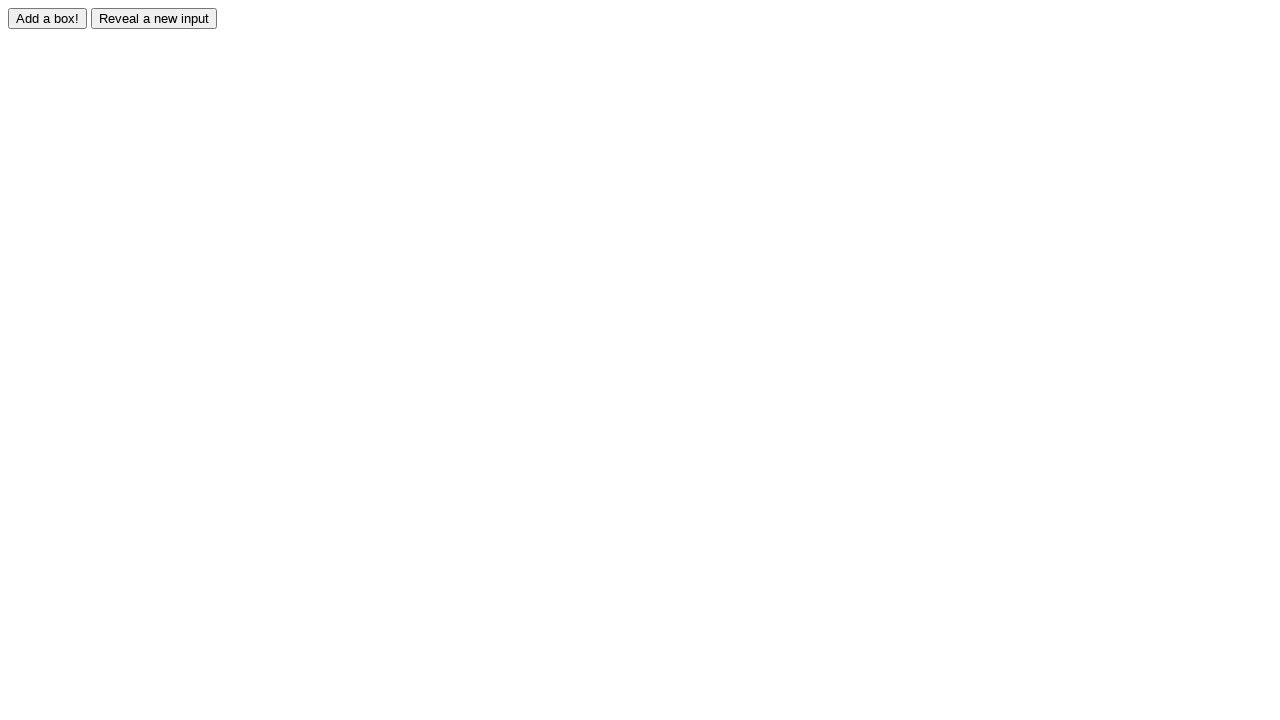

Clicked reveal button to show hidden input at (154, 18) on #reveal
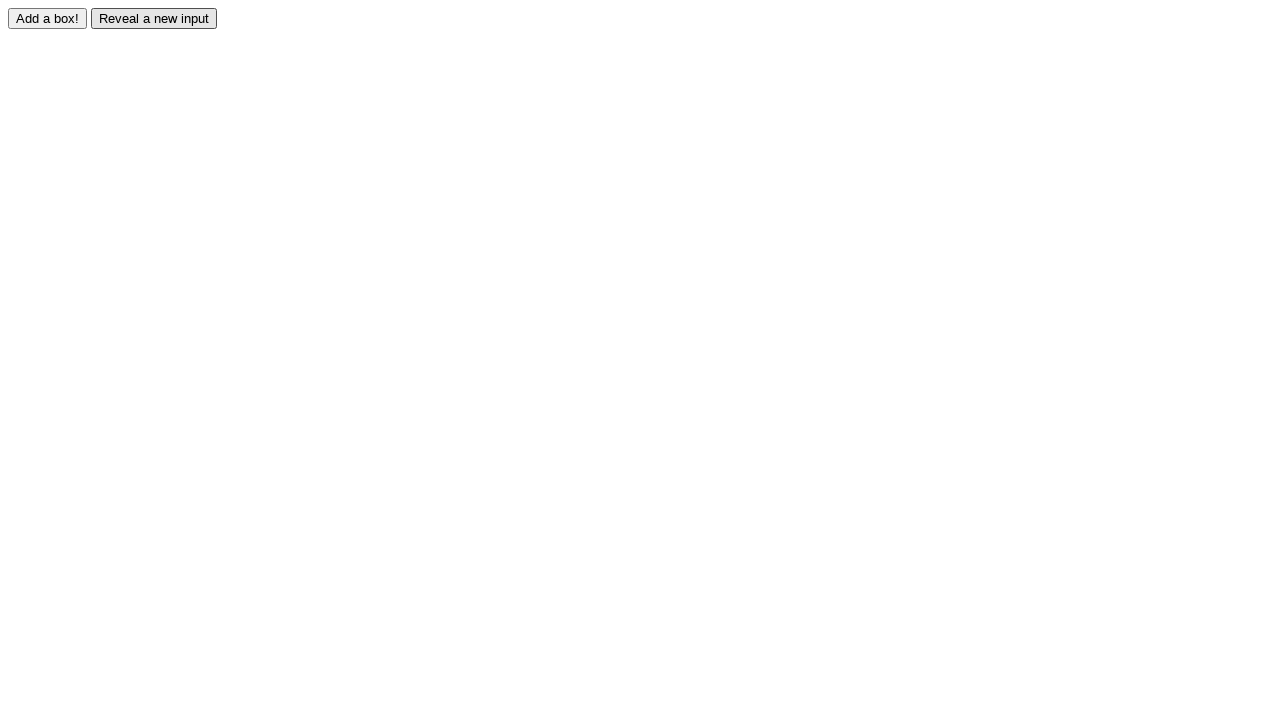

Hidden input became visible and interactable
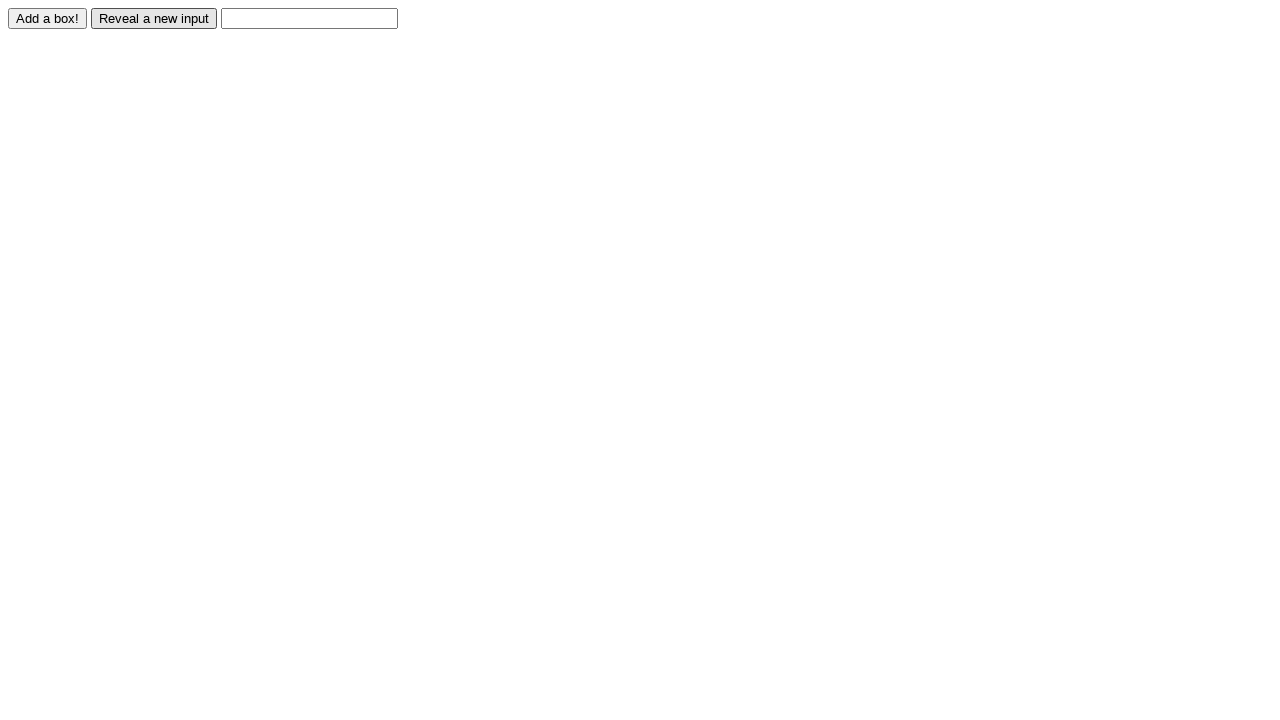

Filled revealed input with text 'Displayed' on #revealed
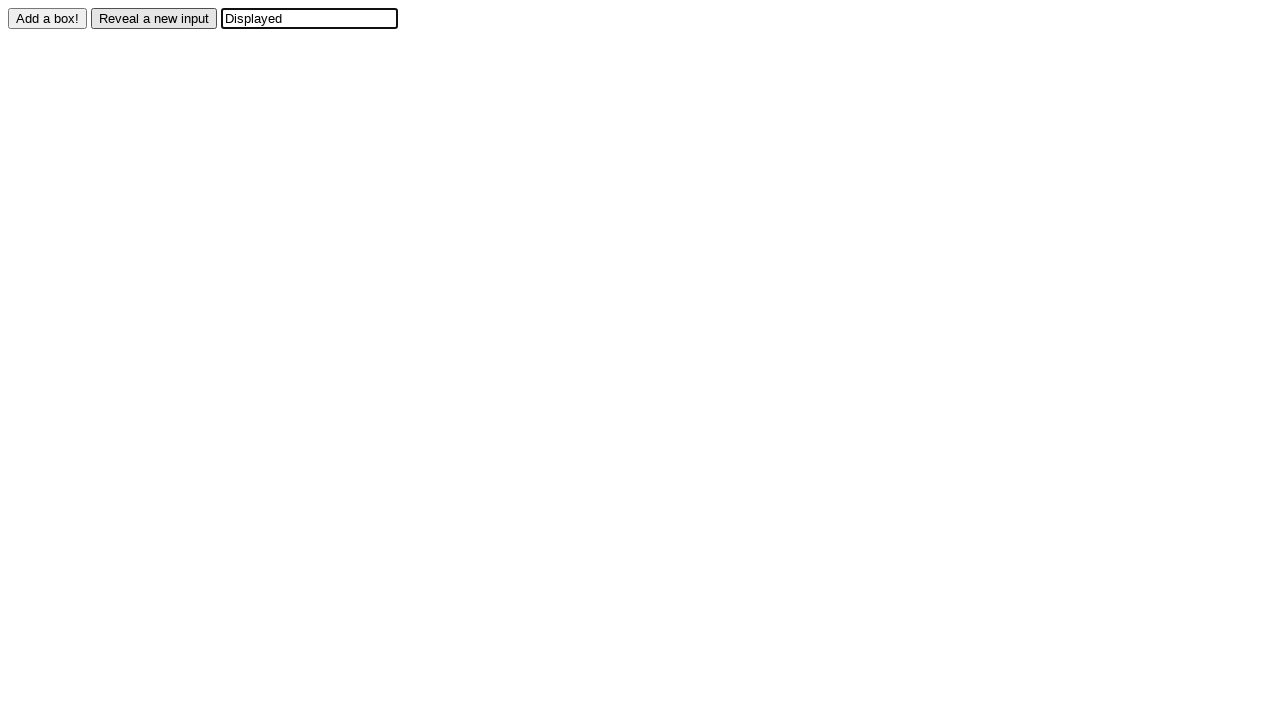

Verified input value equals 'Displayed'
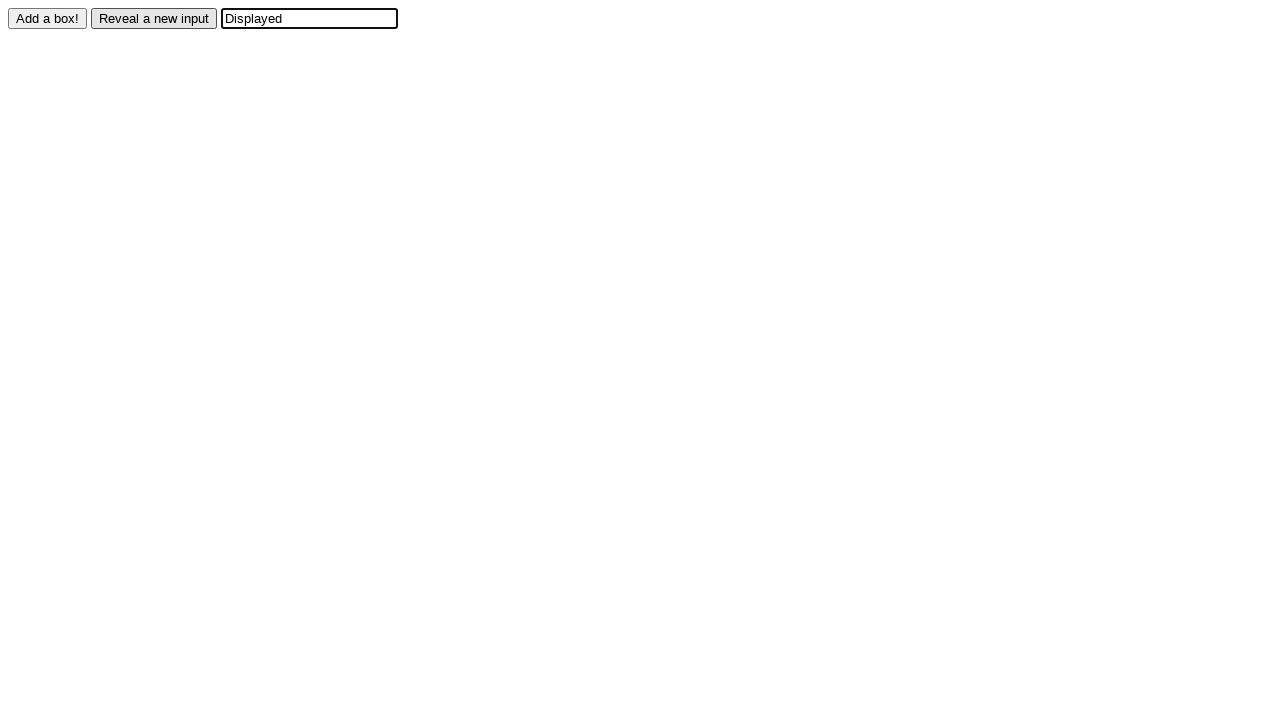

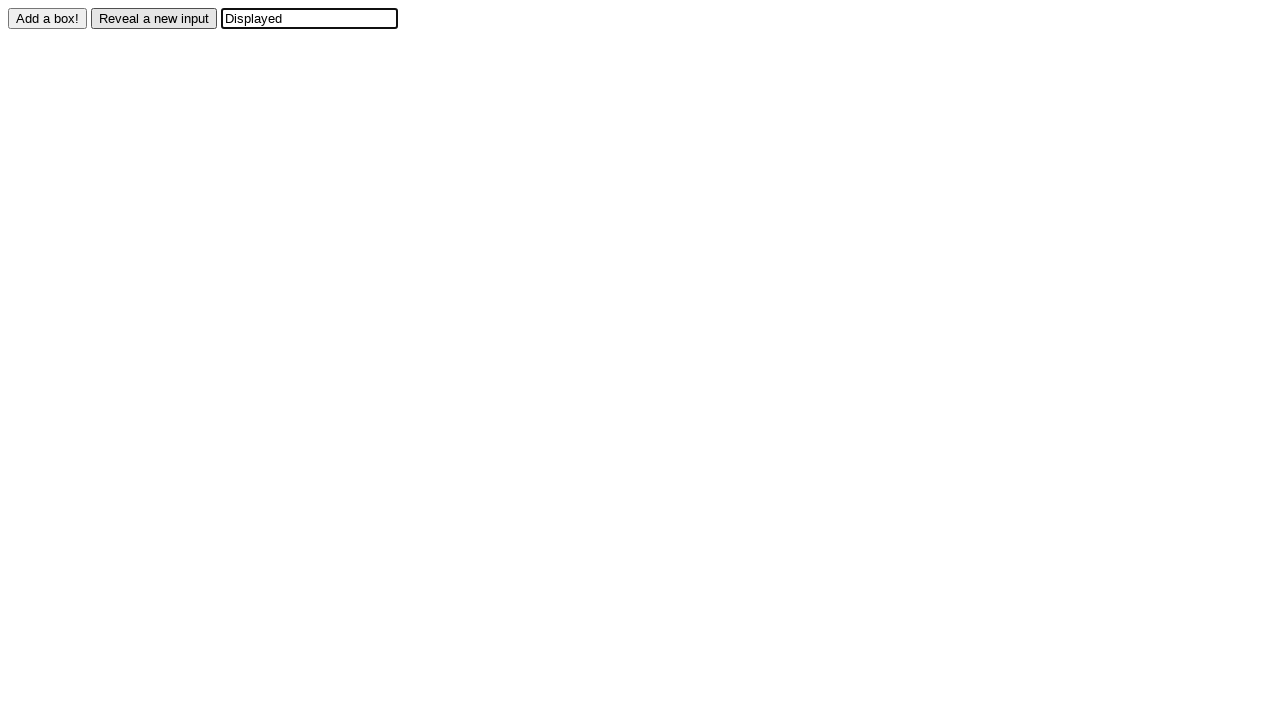